Tests mouse hover action on the "Our Locations" navigation menu element to trigger dropdown display

Starting URL: https://www.mountsinai.org/

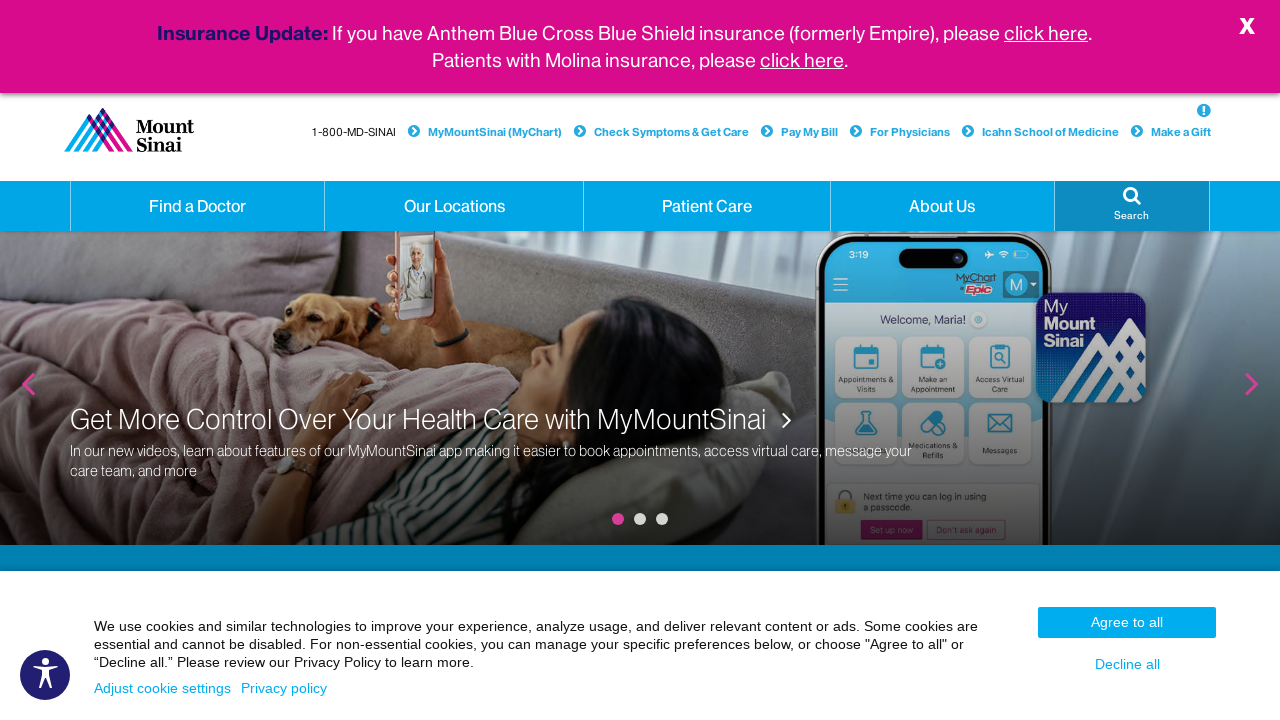

Hovered over 'Our Locations' navigation menu element at (454, 206) on a.hidden-xs.dropdown:has-text('Our Locations')
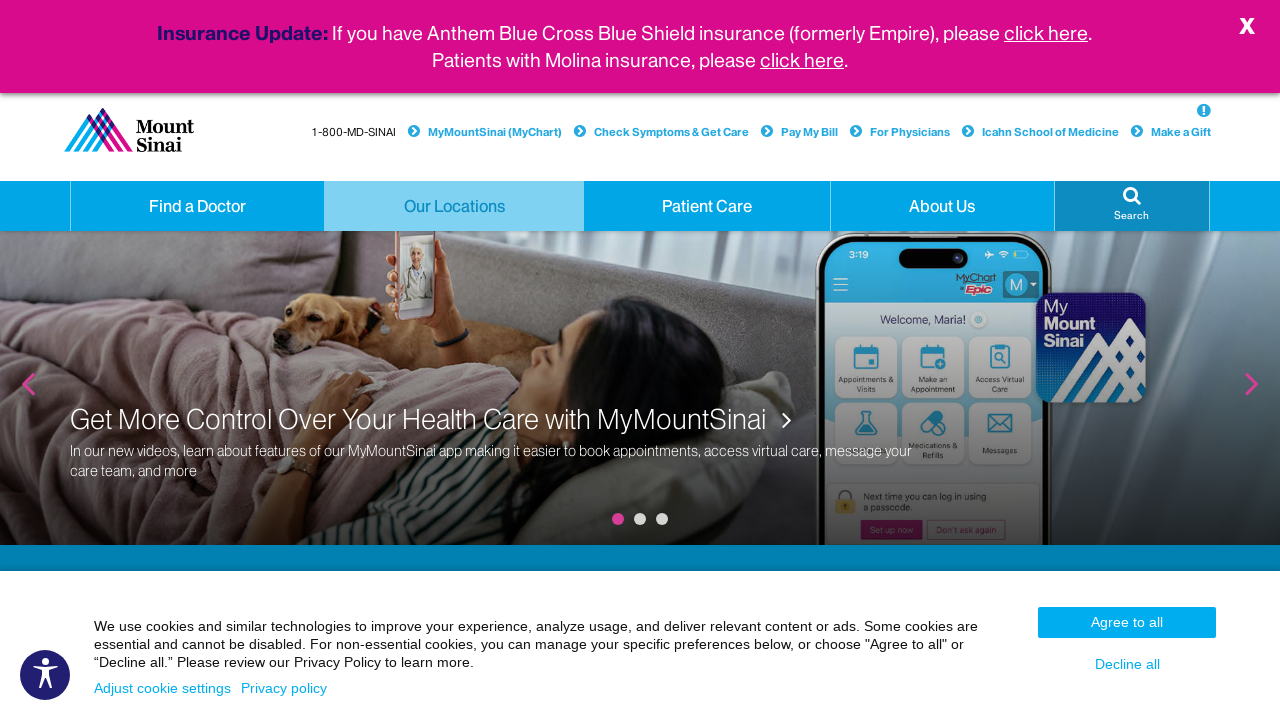

Waited 2 seconds to observe hover effect and dropdown display
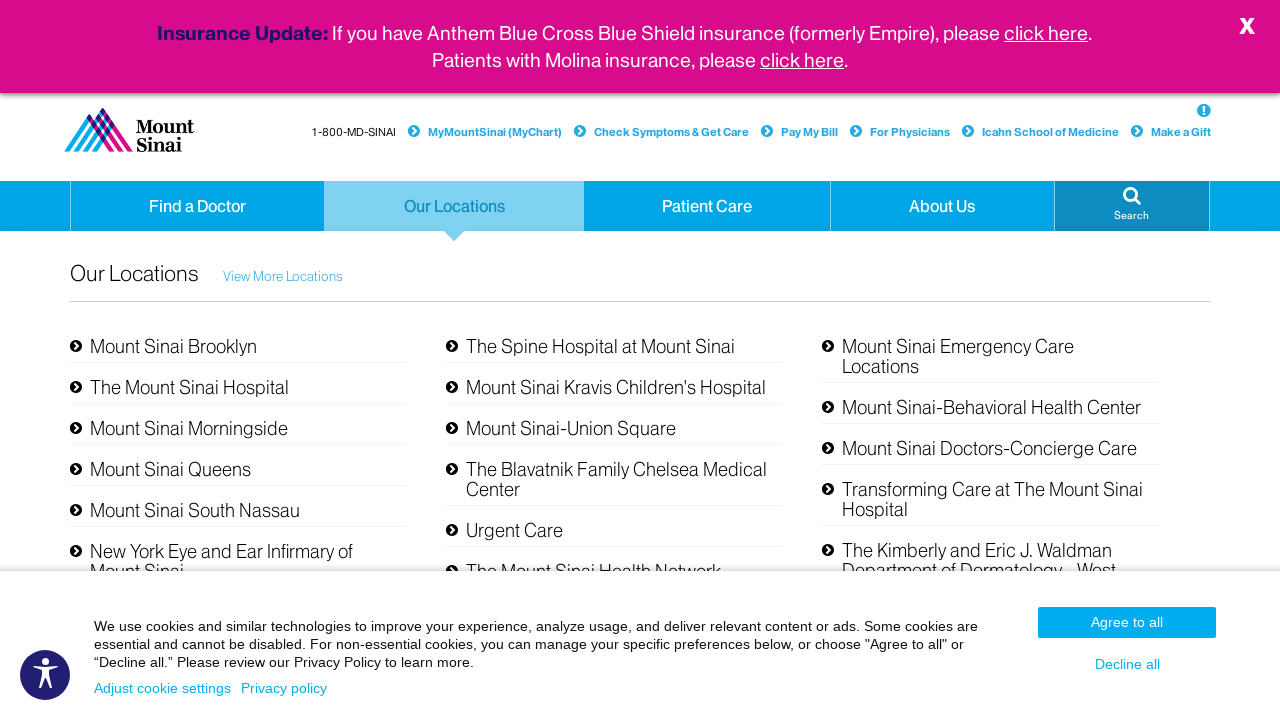

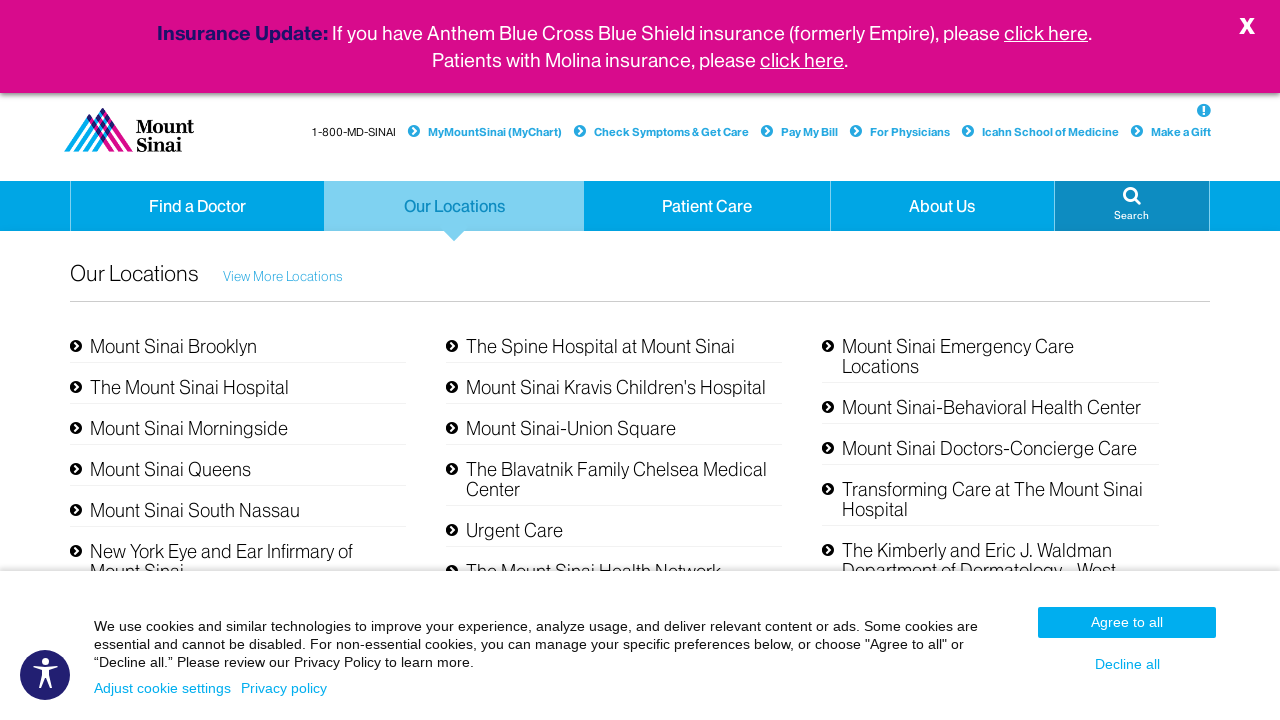